Tests the broken images detection functionality by navigating to a demo page with broken images and verifying that broken images are present on the page

Starting URL: https://demoqa.com/broken

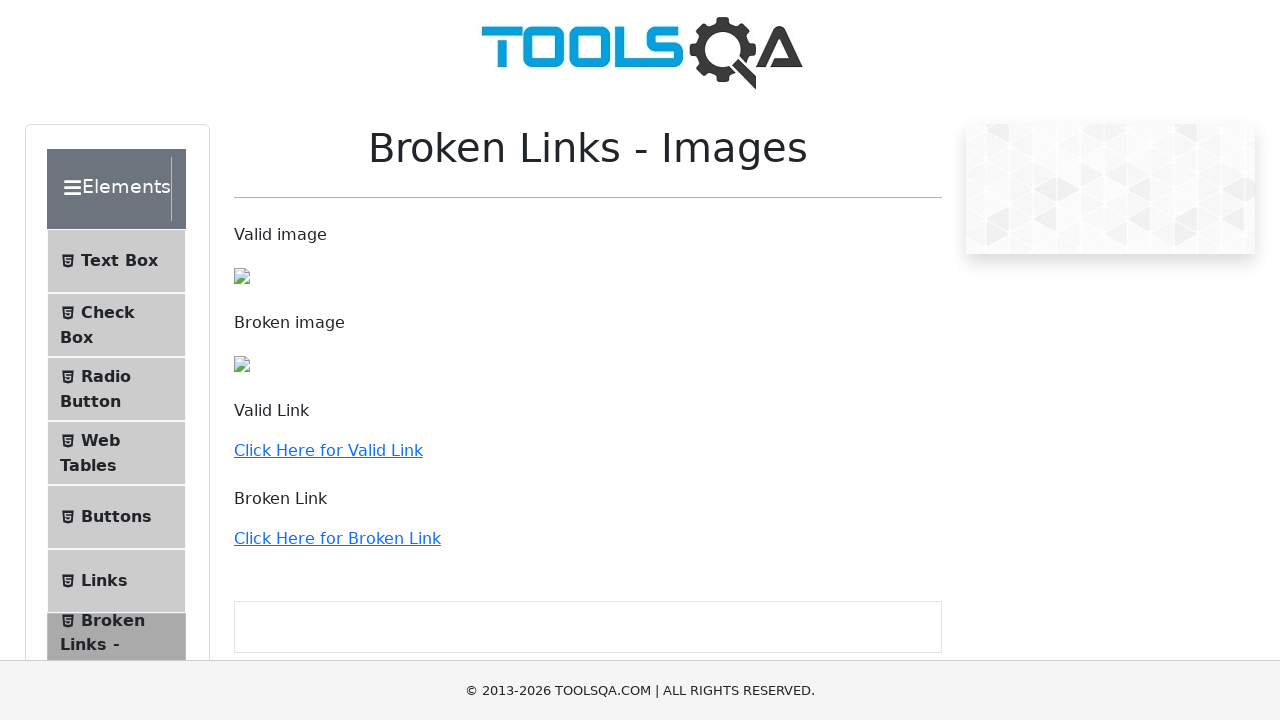

Navigated to broken images demo page
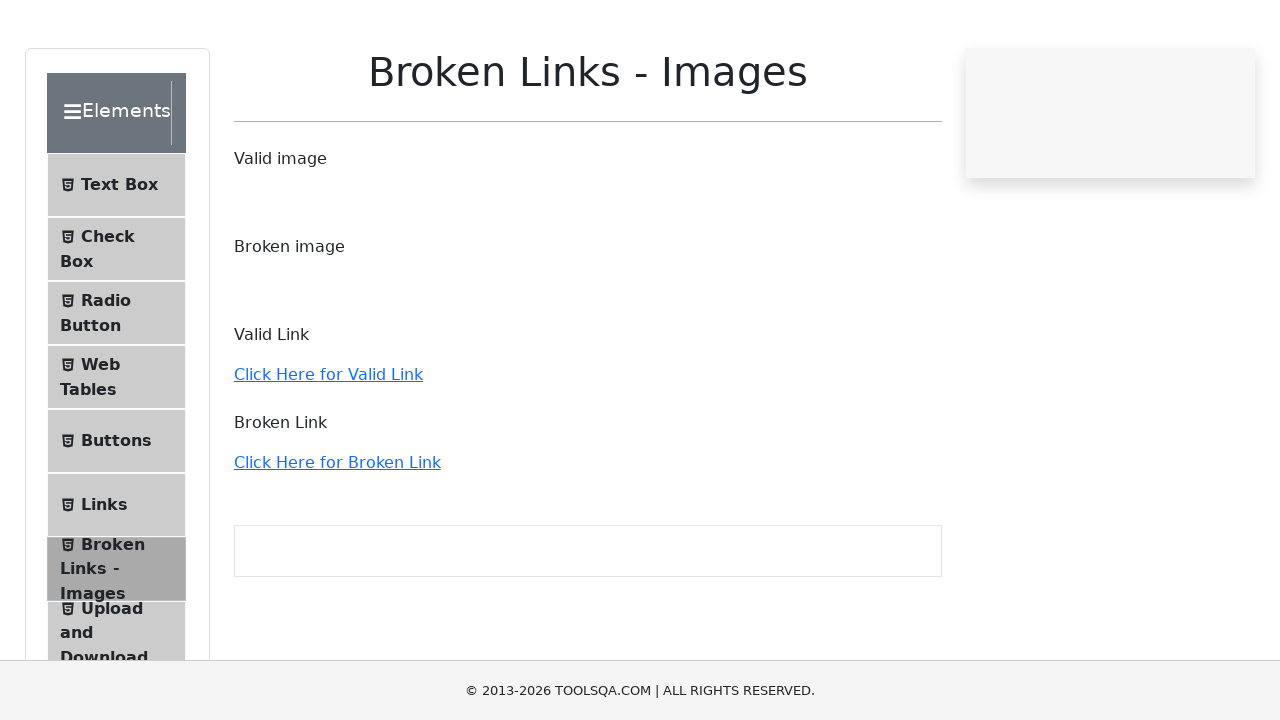

Images loaded on the page
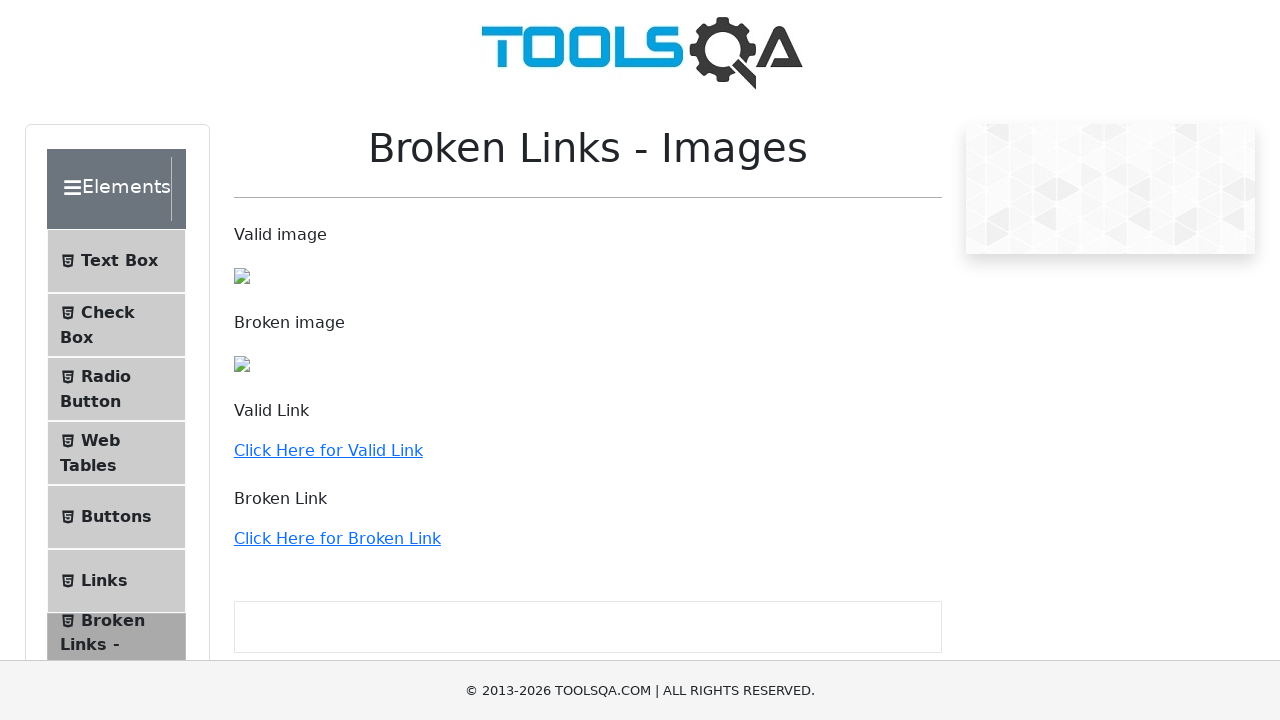

Found 3 image elements on the page
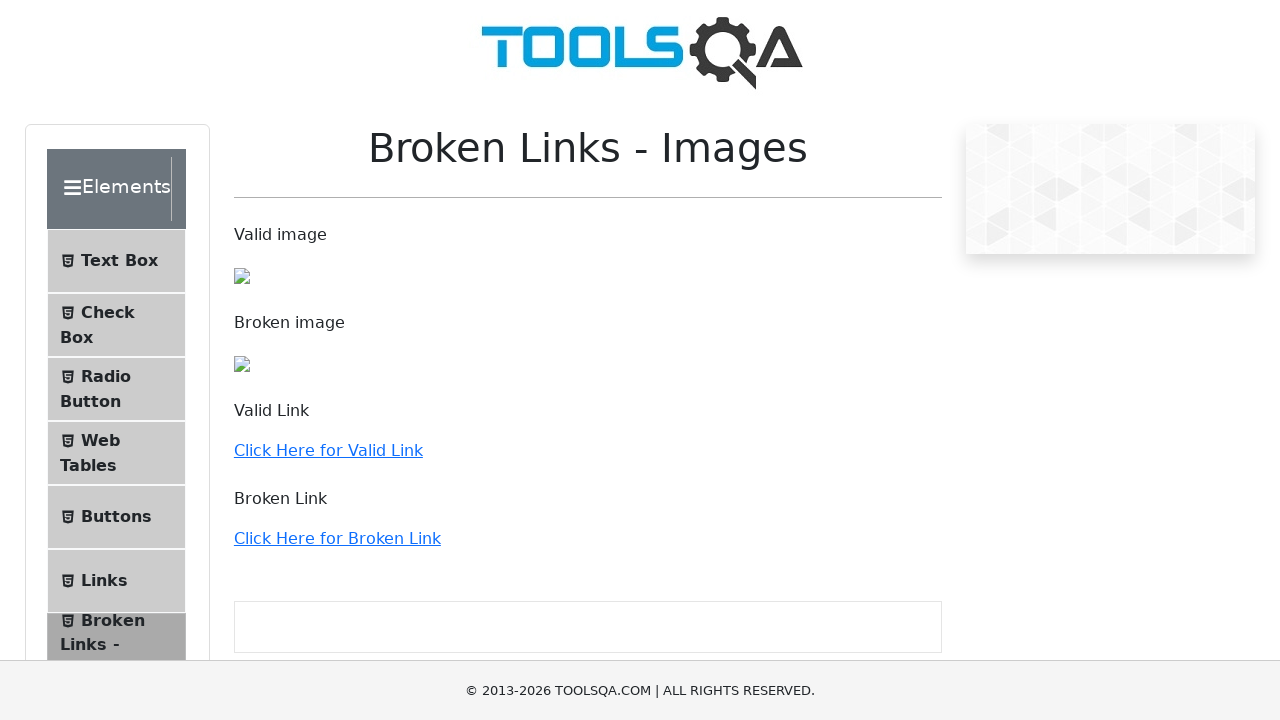

Verified that broken images are present on the page
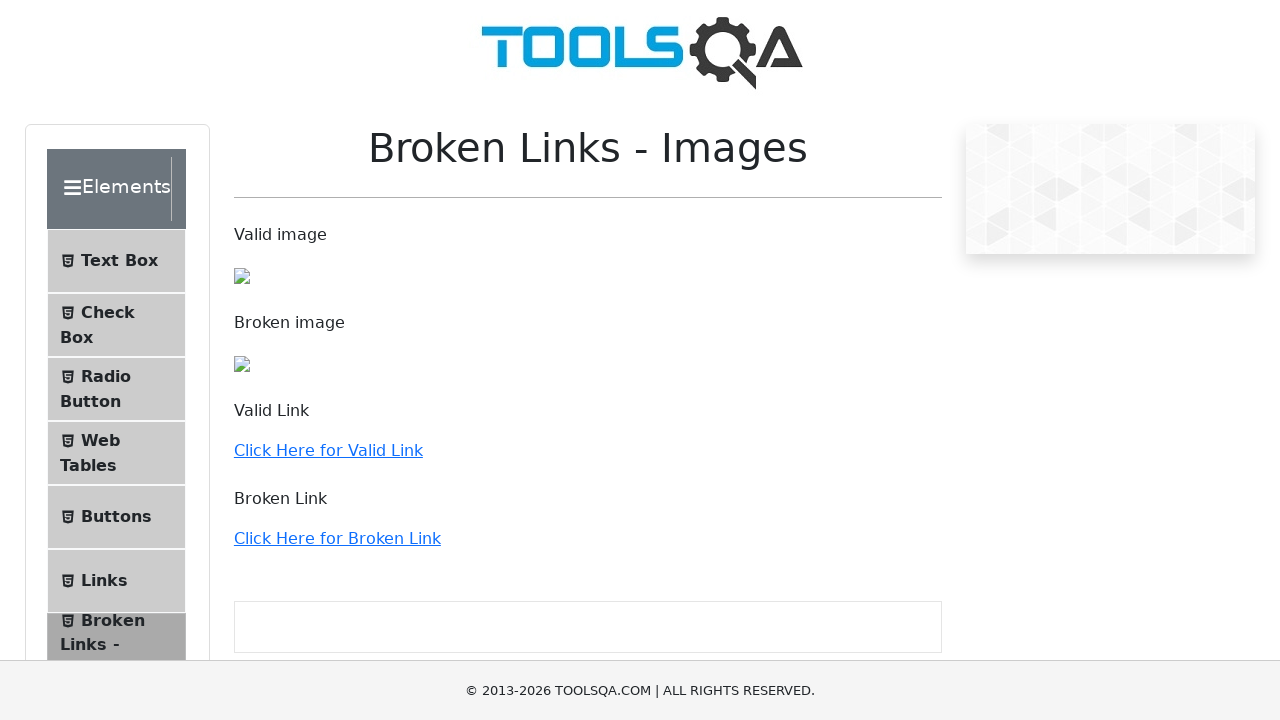

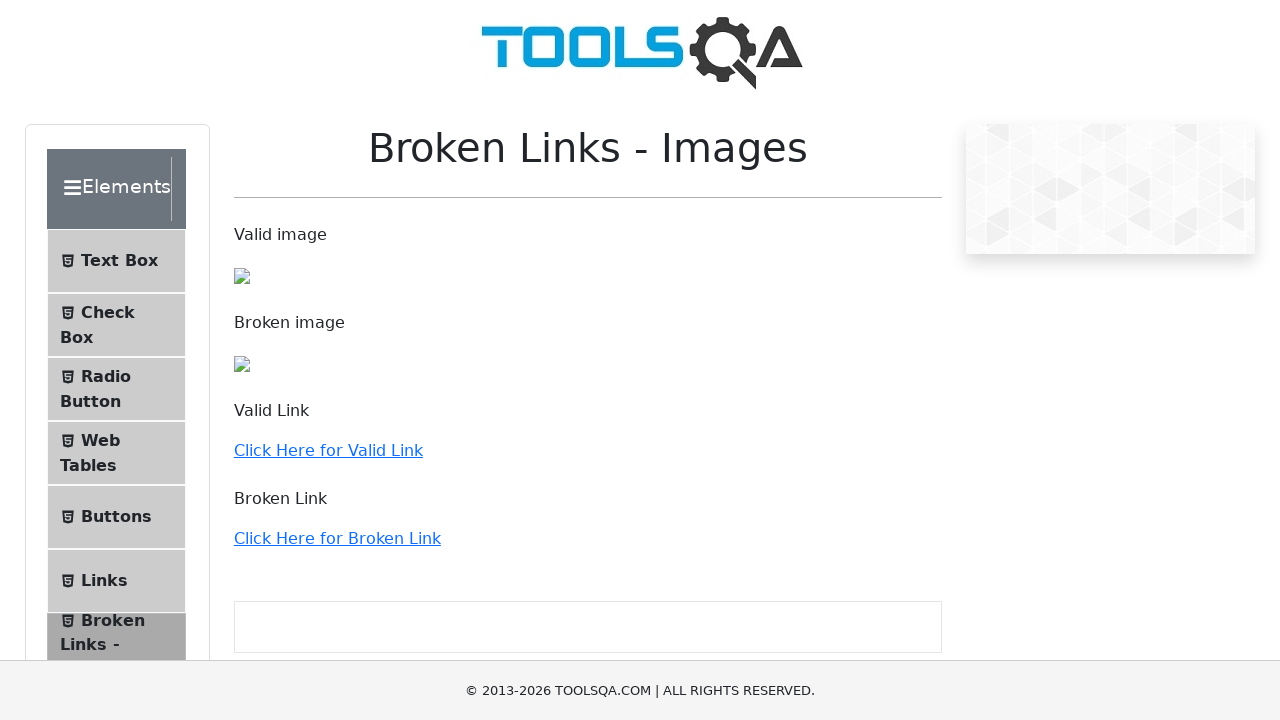